Tests handling JavaScript alerts by clicking a button to trigger an alert dialog, accepting it, and verifying the result message is displayed on the page.

Starting URL: http://the-internet.herokuapp.com/javascript_alerts

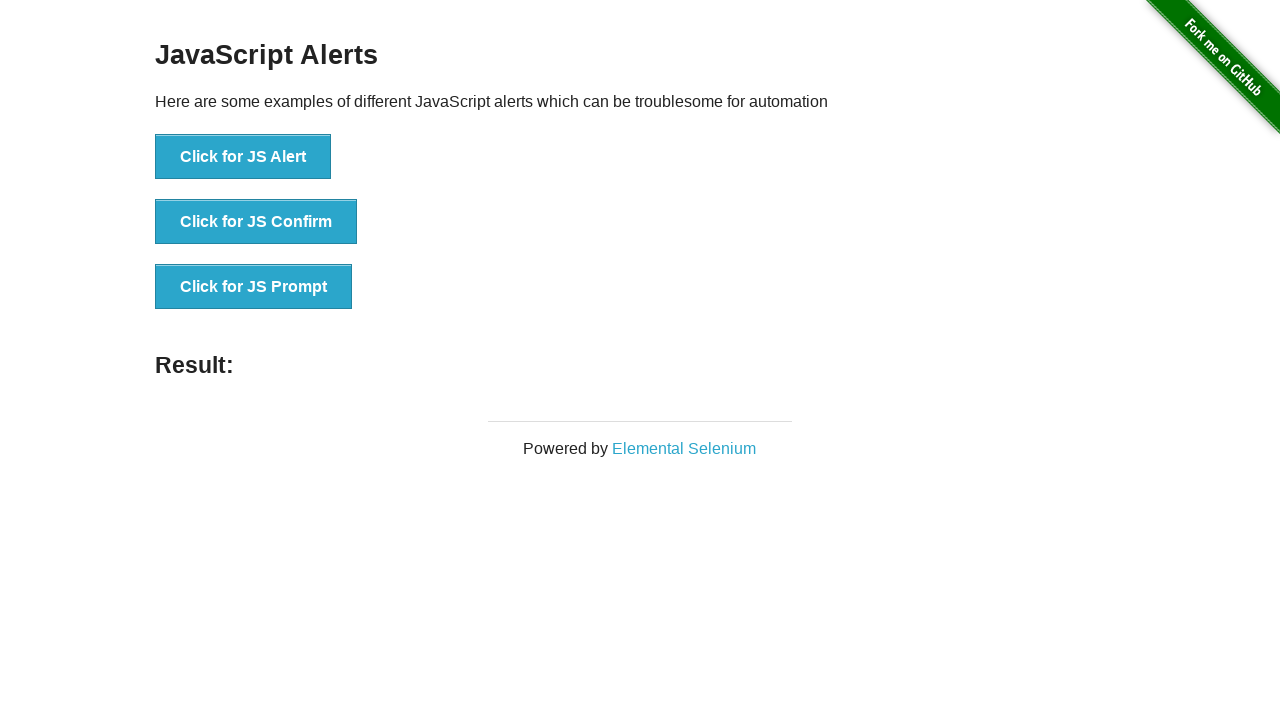

Clicked the first button to trigger JavaScript alert at (243, 157) on ul > li:nth-child(1) > button
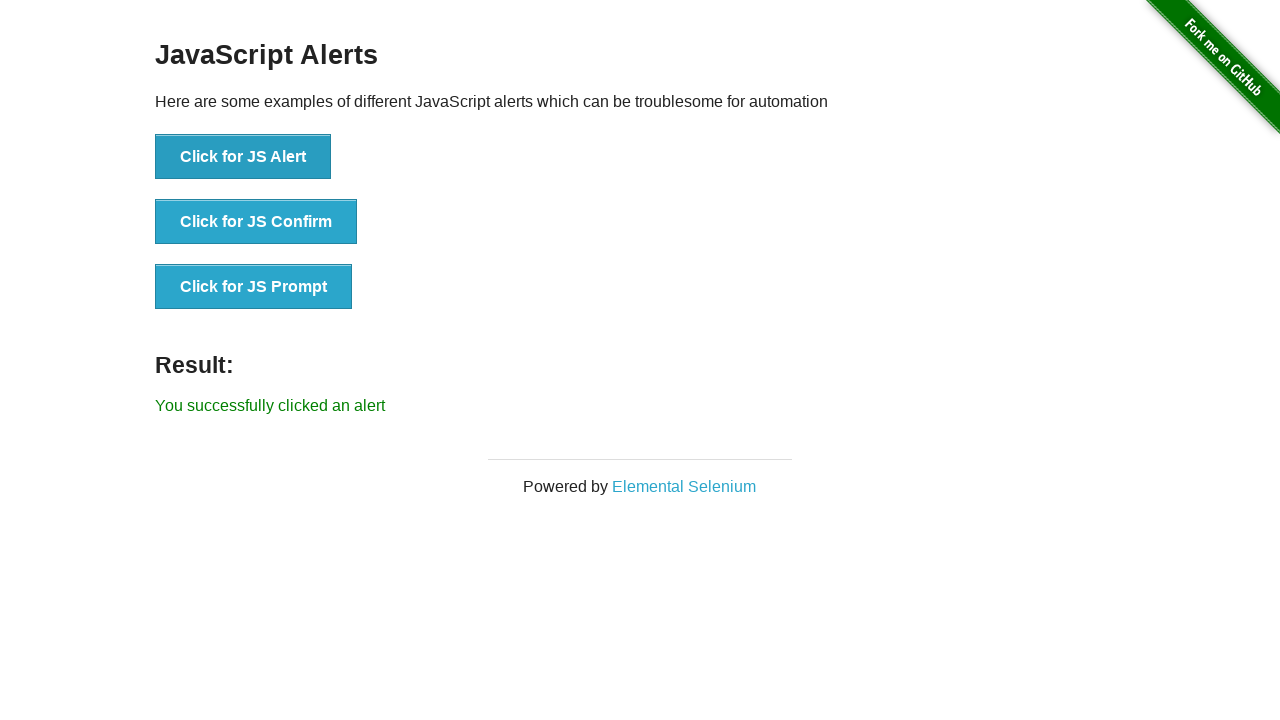

Set up dialog handler to accept alert
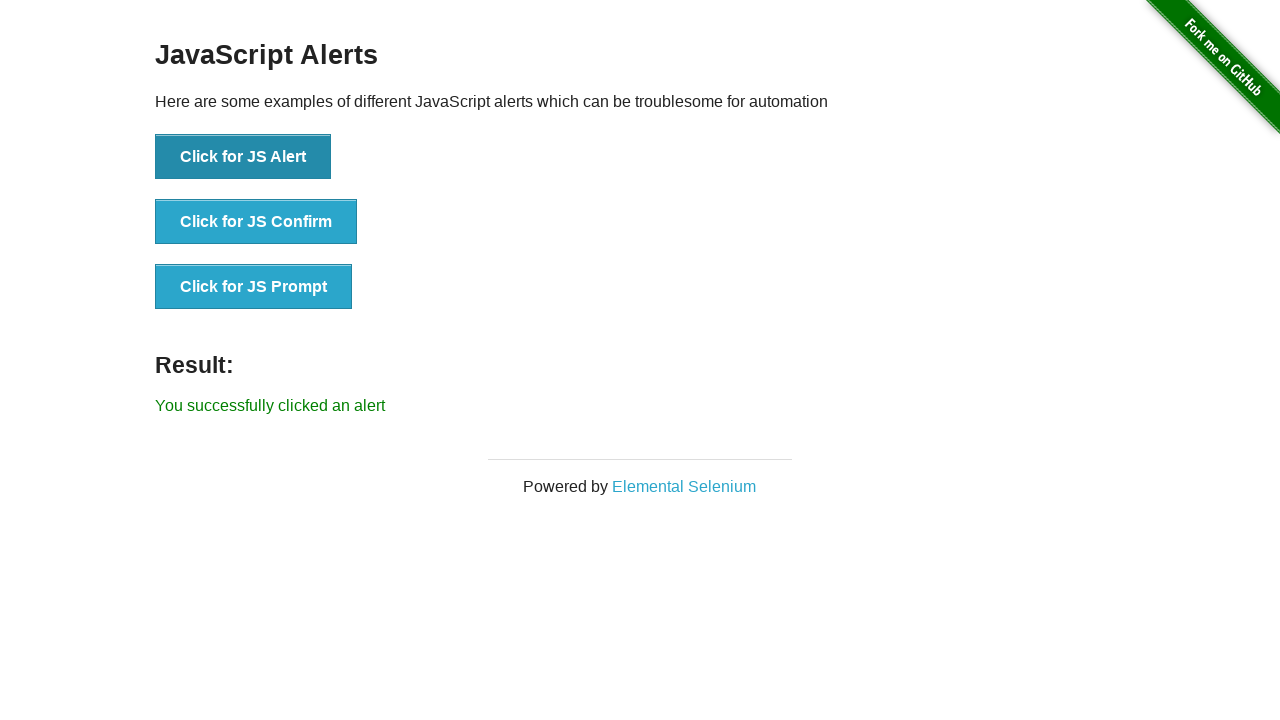

Waited for result message to appear
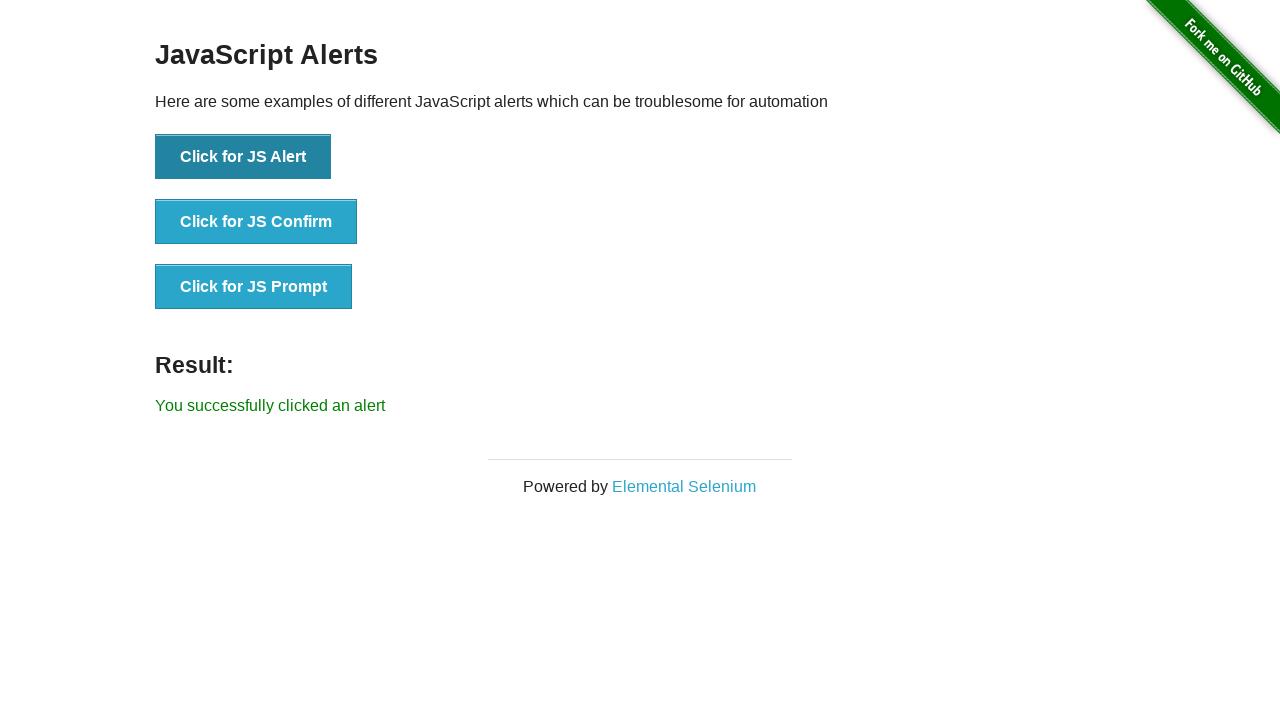

Retrieved result message text content
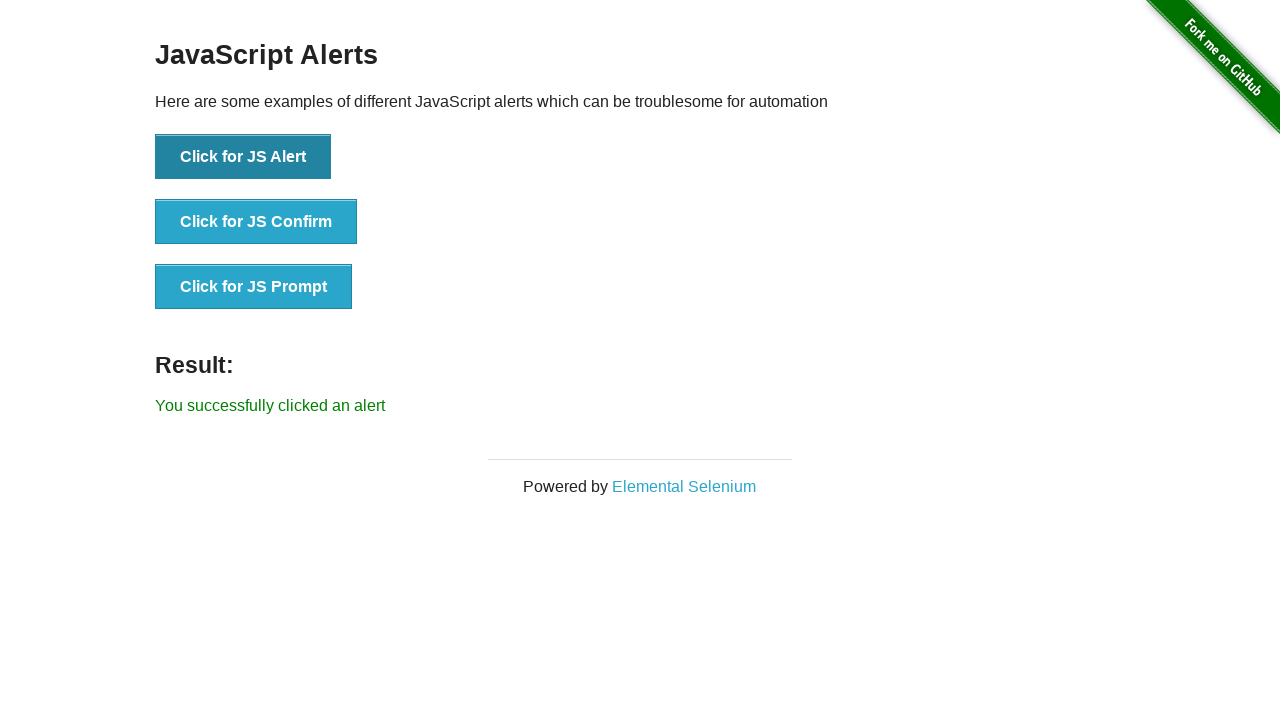

Verified result message matches expected text 'You successfully clicked an alert'
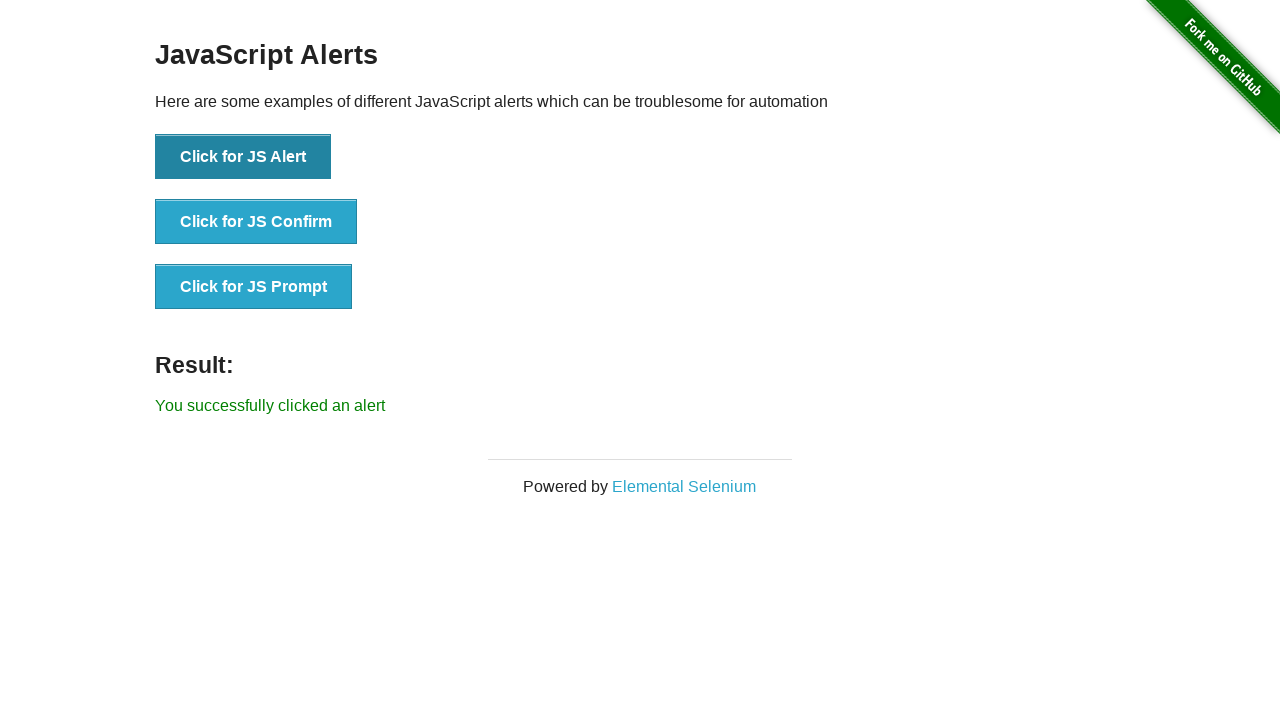

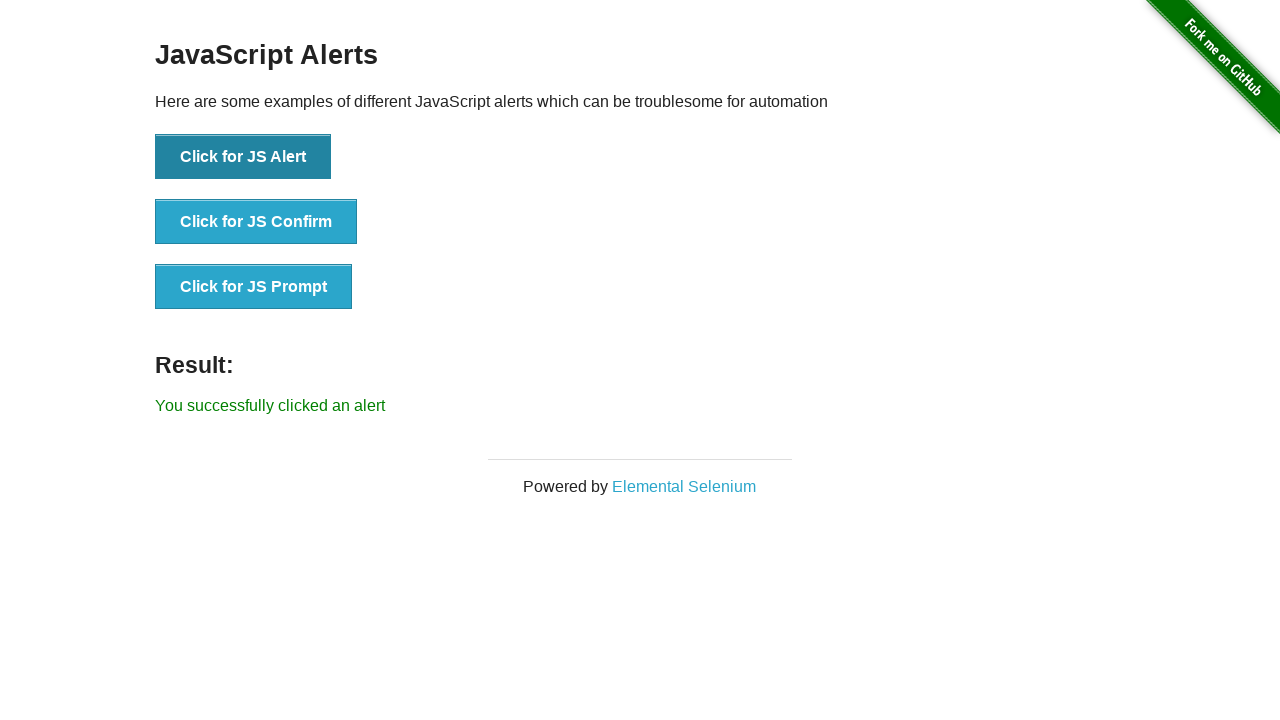